Opens the OrangeHRM demo site and verifies the page loads correctly

Starting URL: https://opensource-demo.orangehrmlive.com

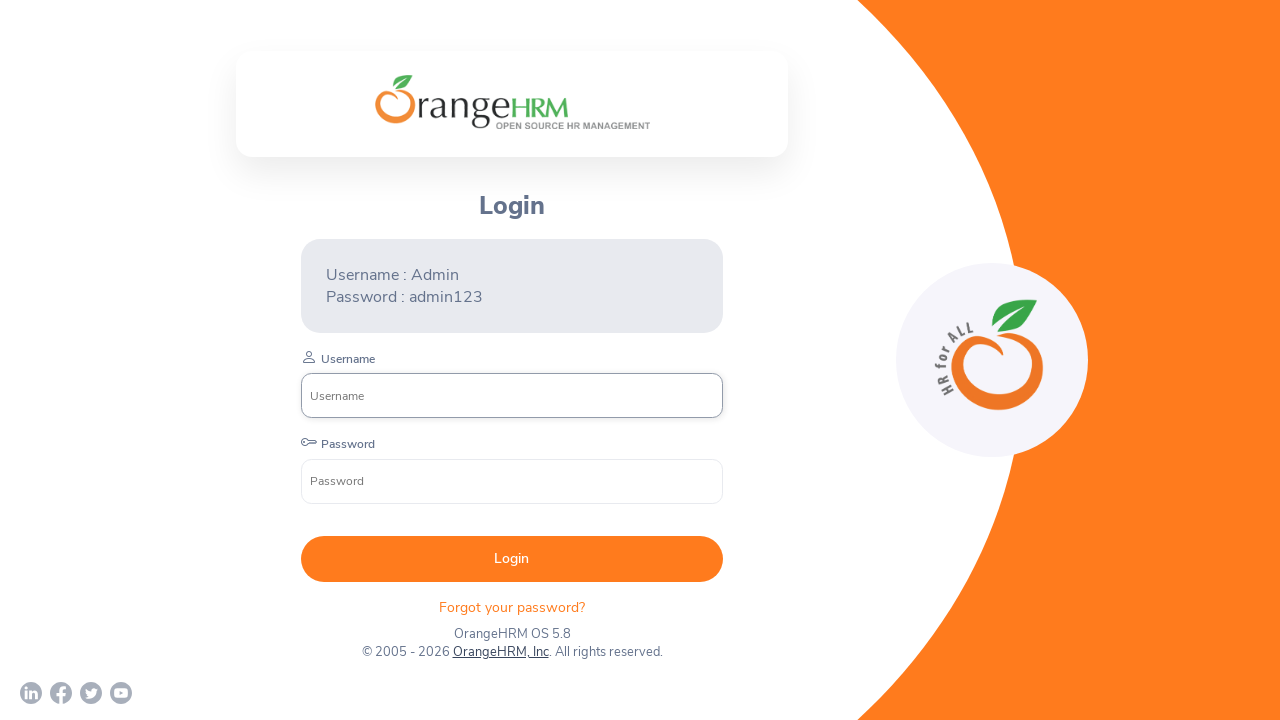

Navigated to OrangeHRM demo site
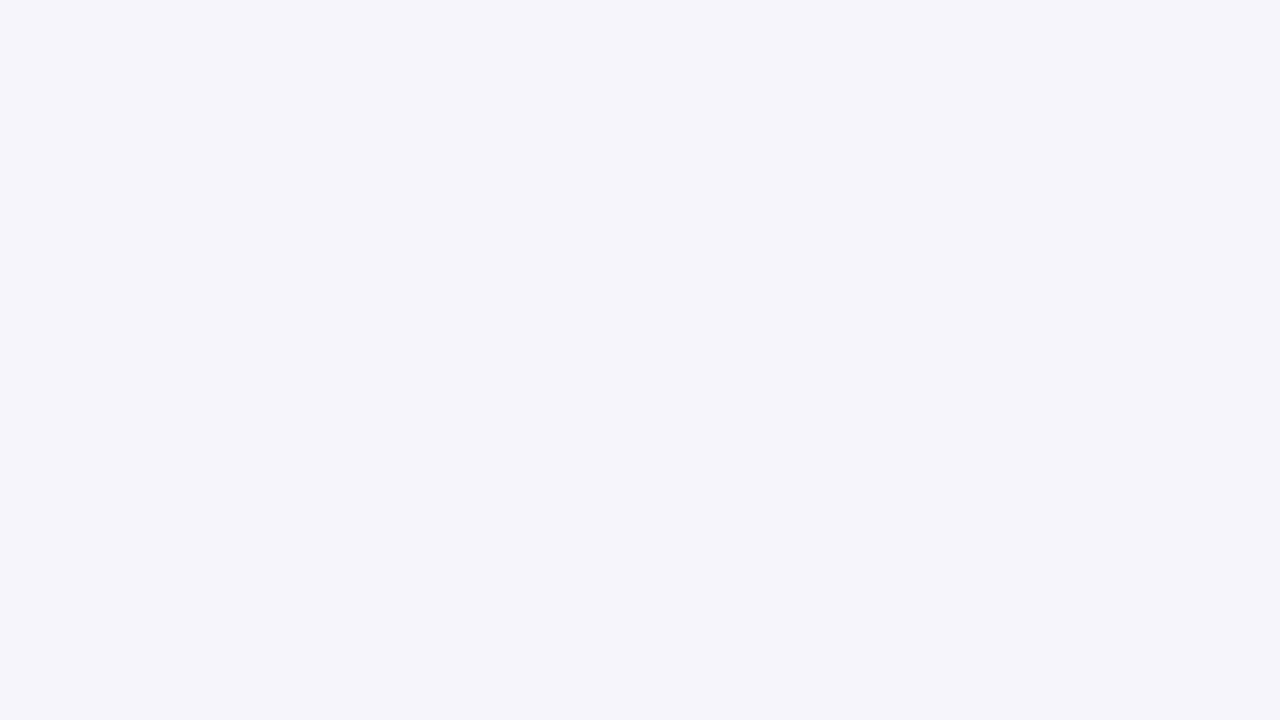

Page loaded completely
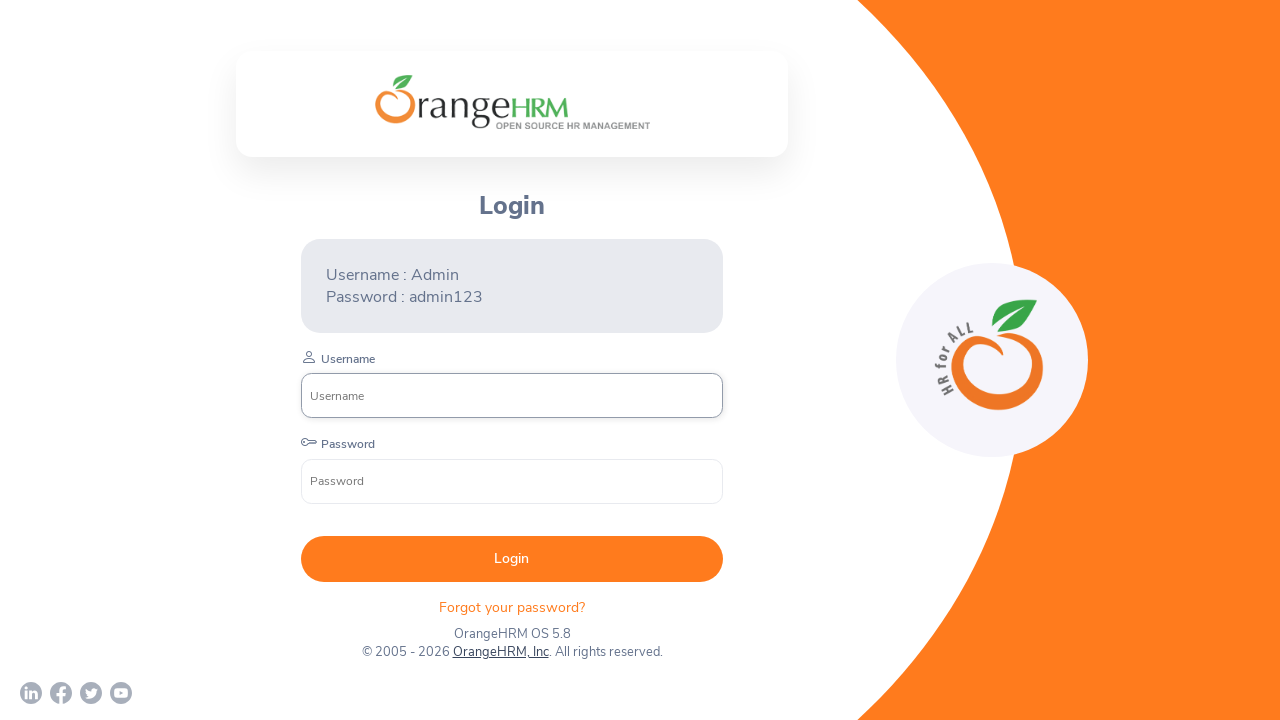

Verified page has a title
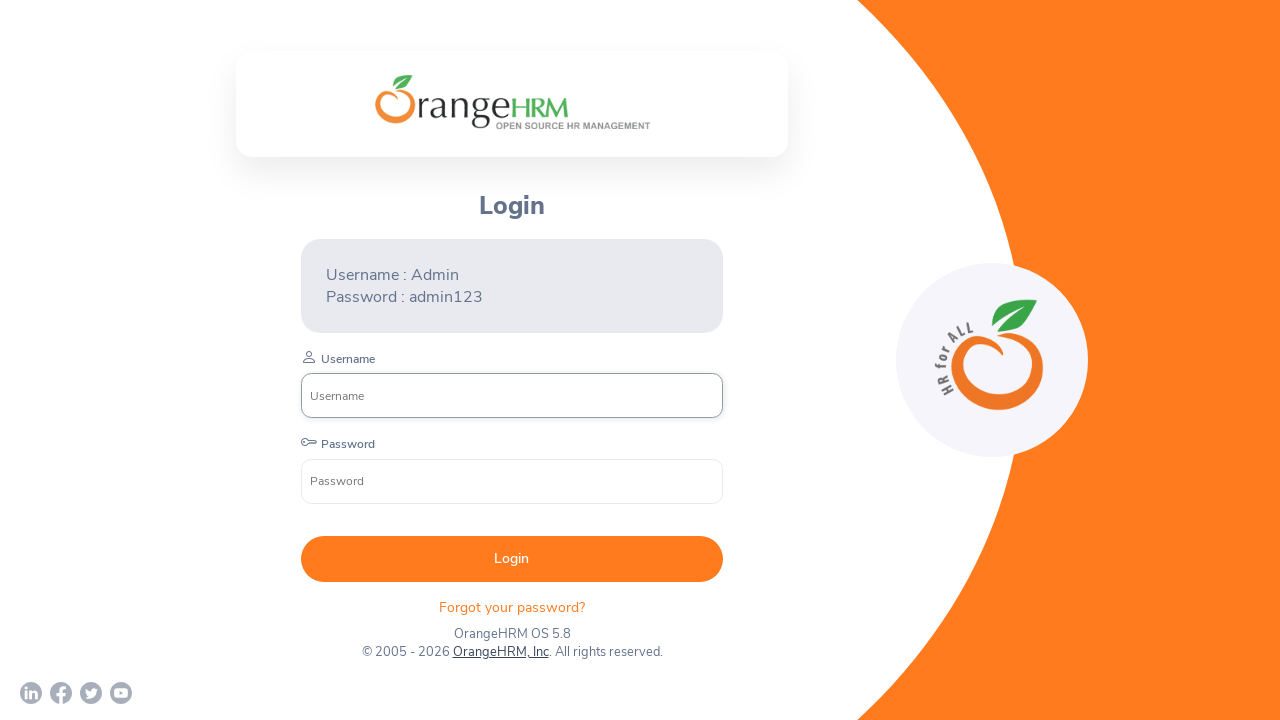

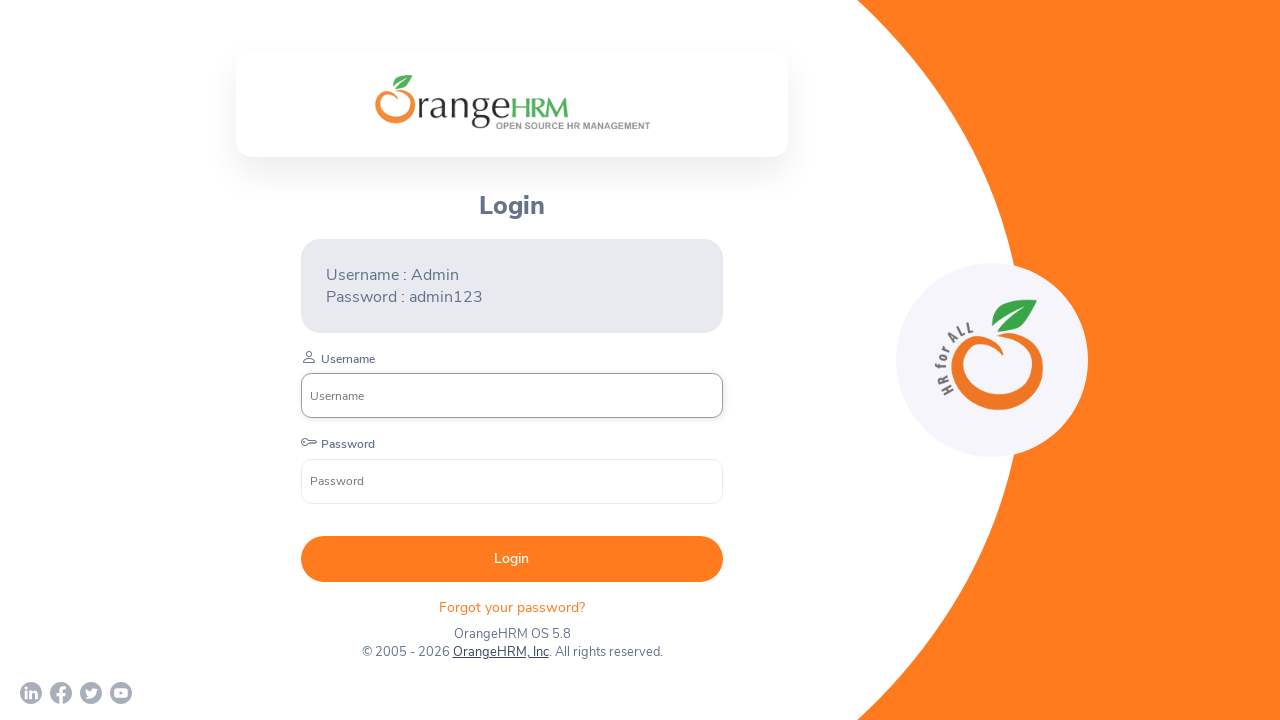